Opens the Rahul Shetty Academy Automation Practice page. The script only navigates to the page without performing any further interactions.

Starting URL: https://rahulshettyacademy.com/AutomationPractice/

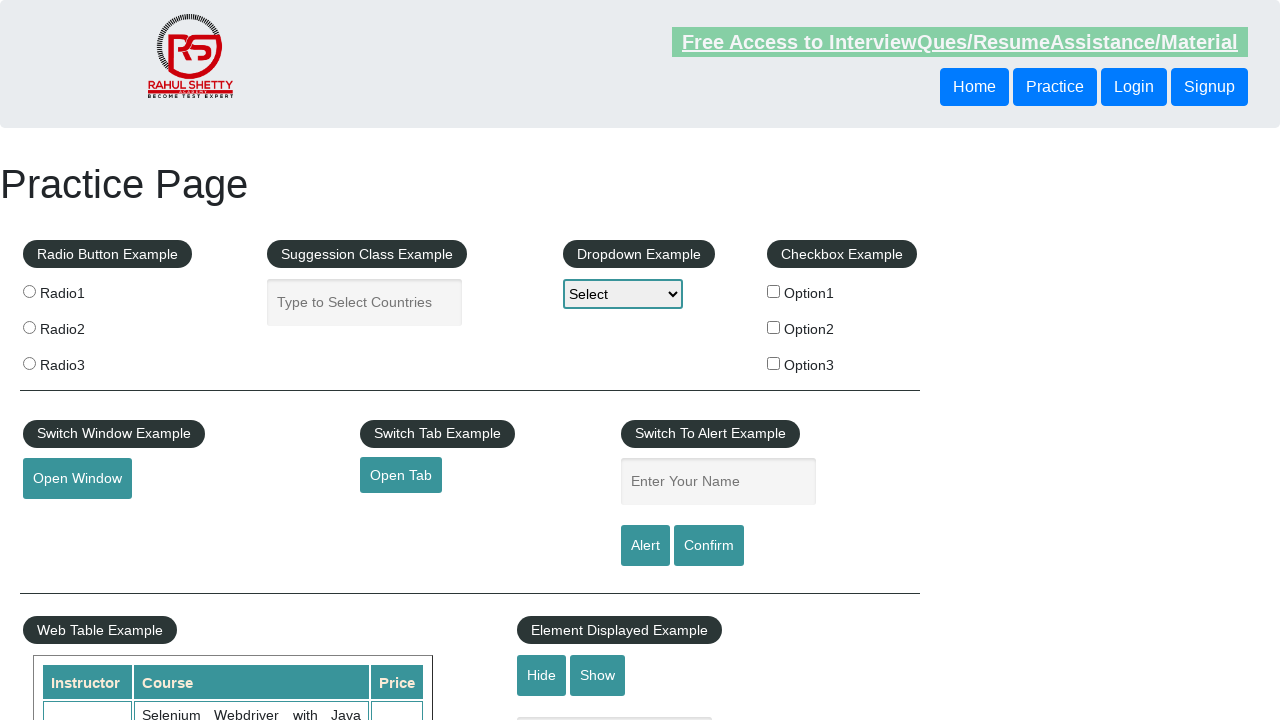

Waited for DOM content to load on Rahul Shetty Academy Automation Practice page
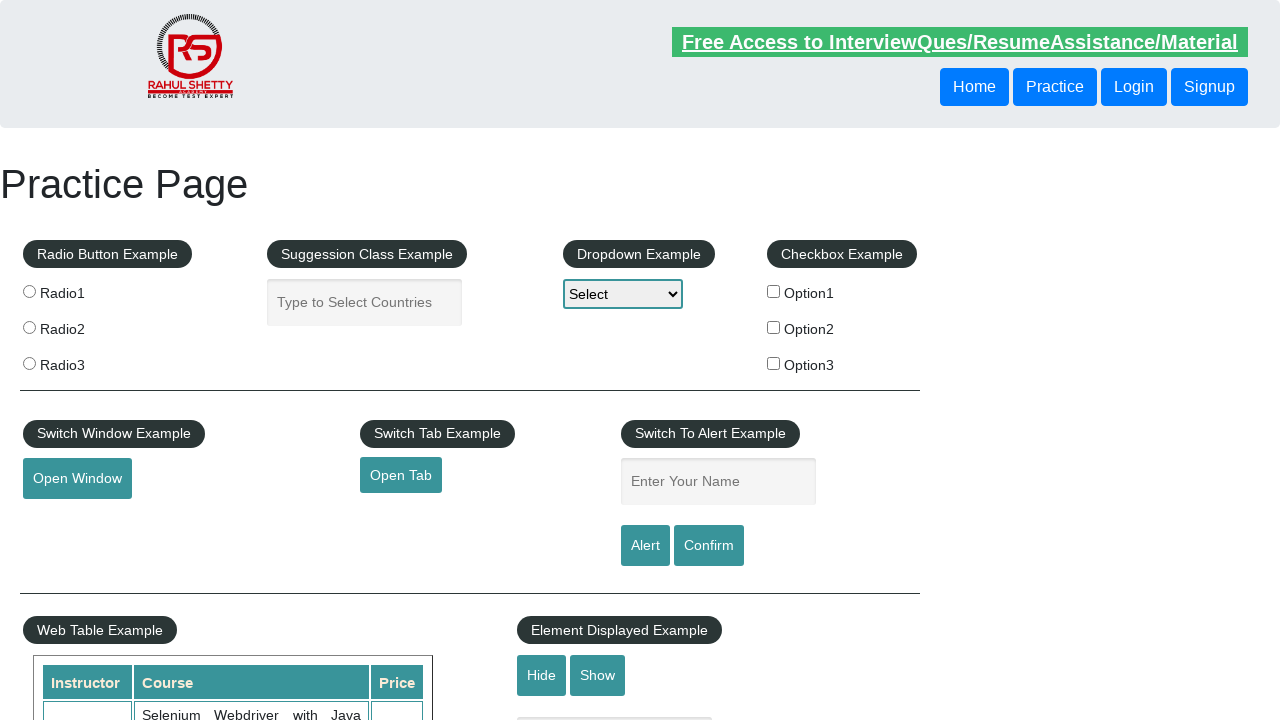

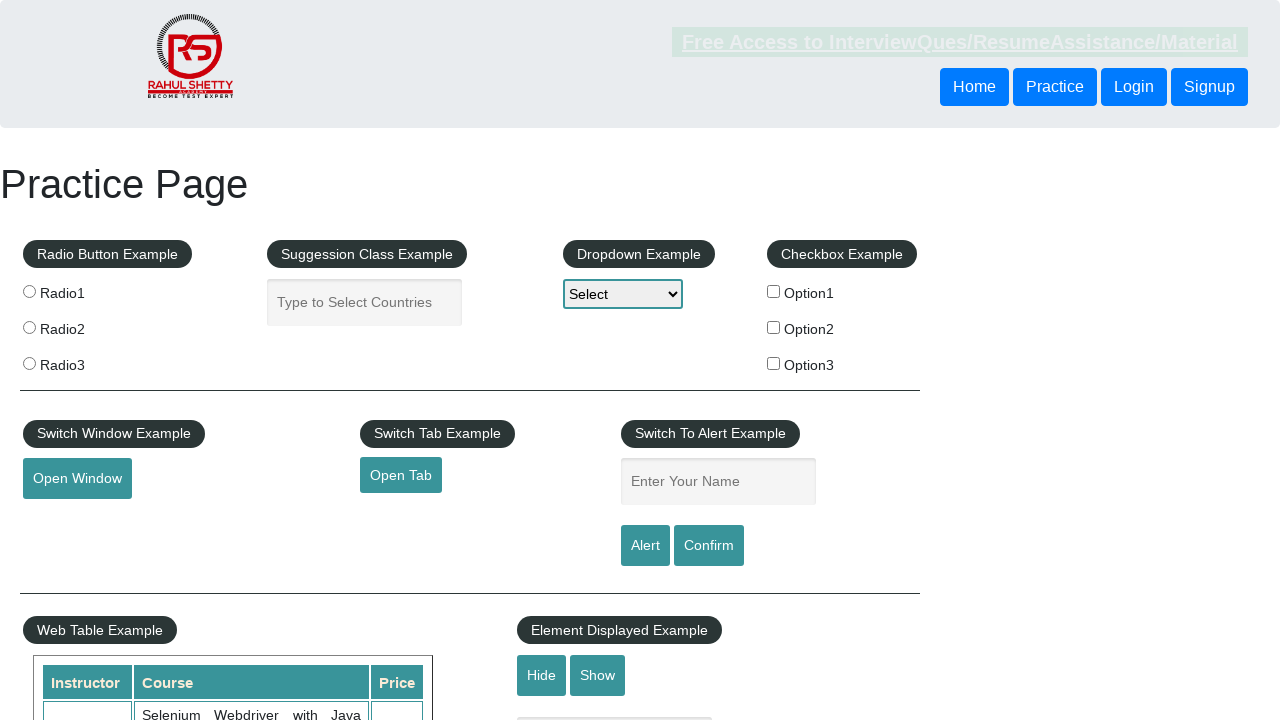